Tests various form elements on a sample testing site including text input, radio buttons, checkboxes, dropdown selection, and drag-and-drop functionality

Starting URL: https://artoftesting.com/samplesiteforselenium

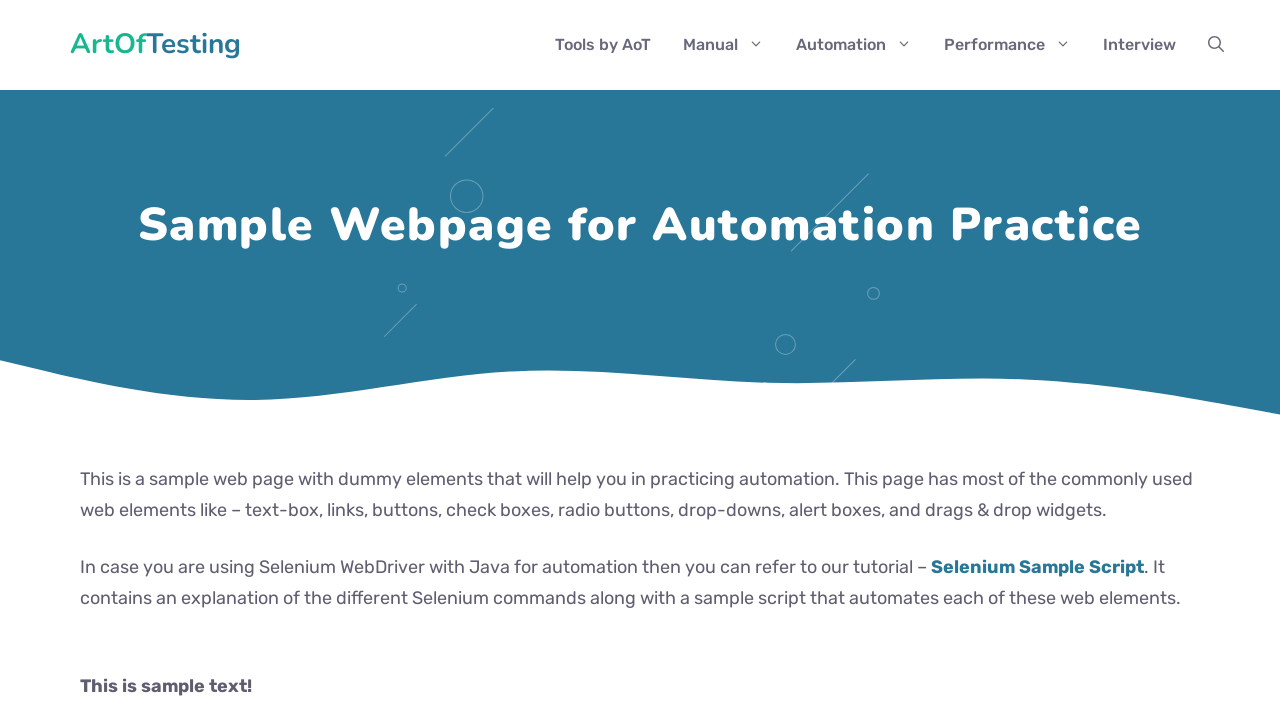

Filled first name field with 'keerthi' on #fname
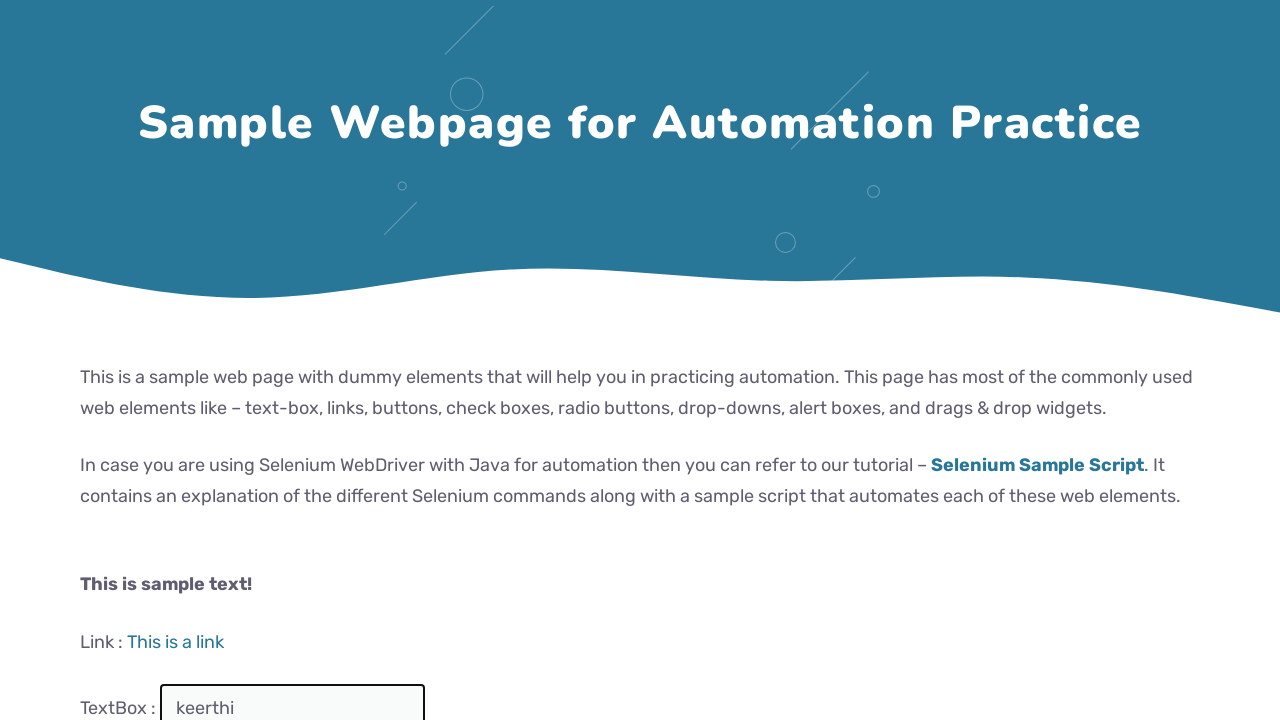

Clicked the button at (202, 360) on #idOfButton
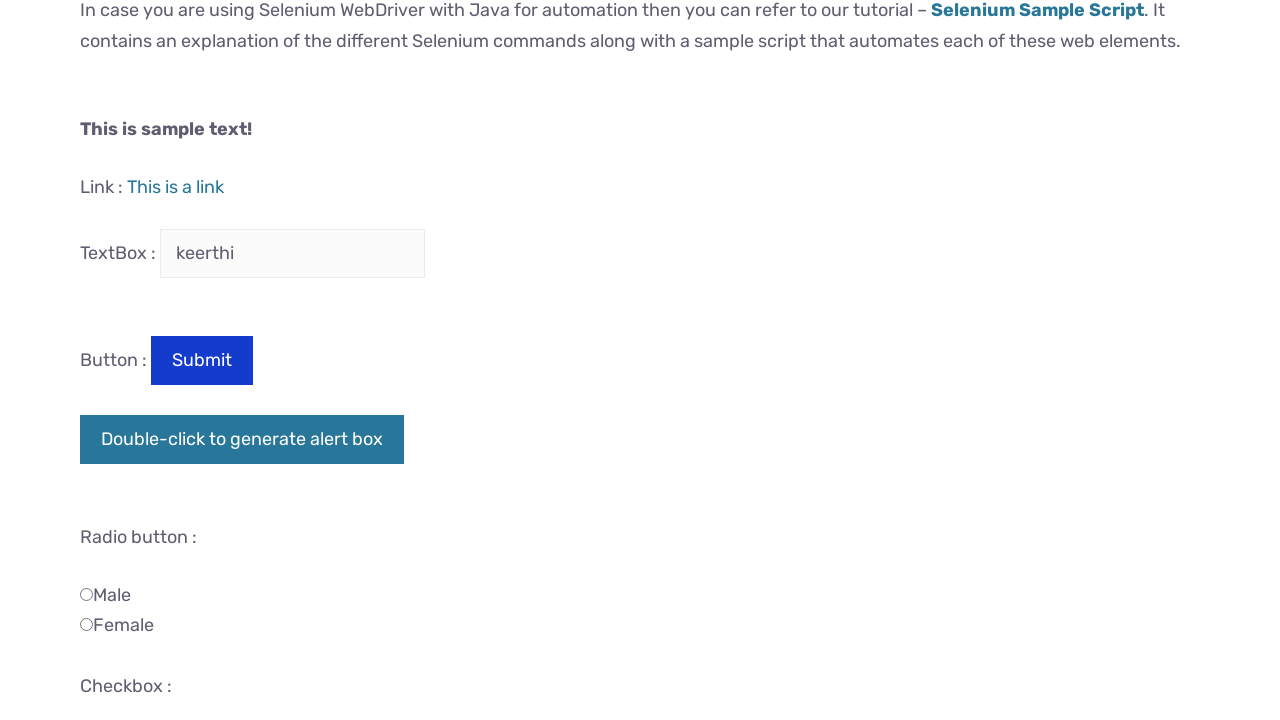

Scrolled down 350 pixels to view more form elements
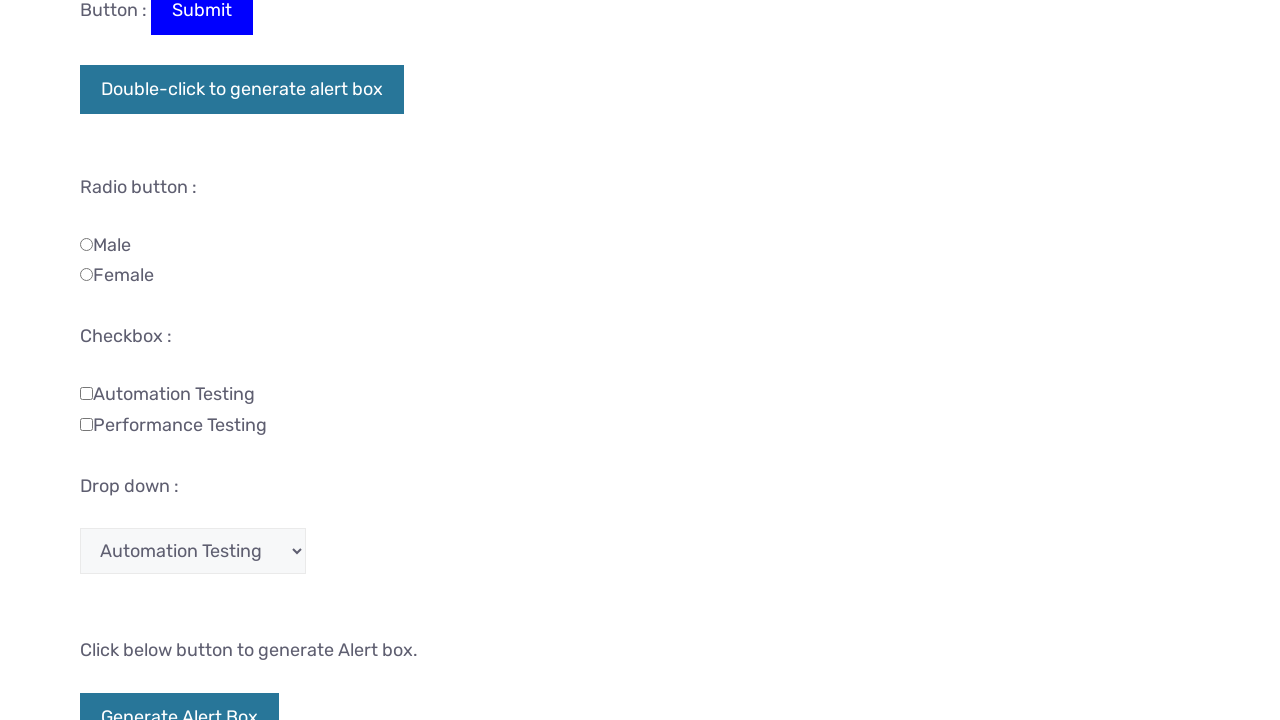

Selected female radio button at (86, 275) on #female
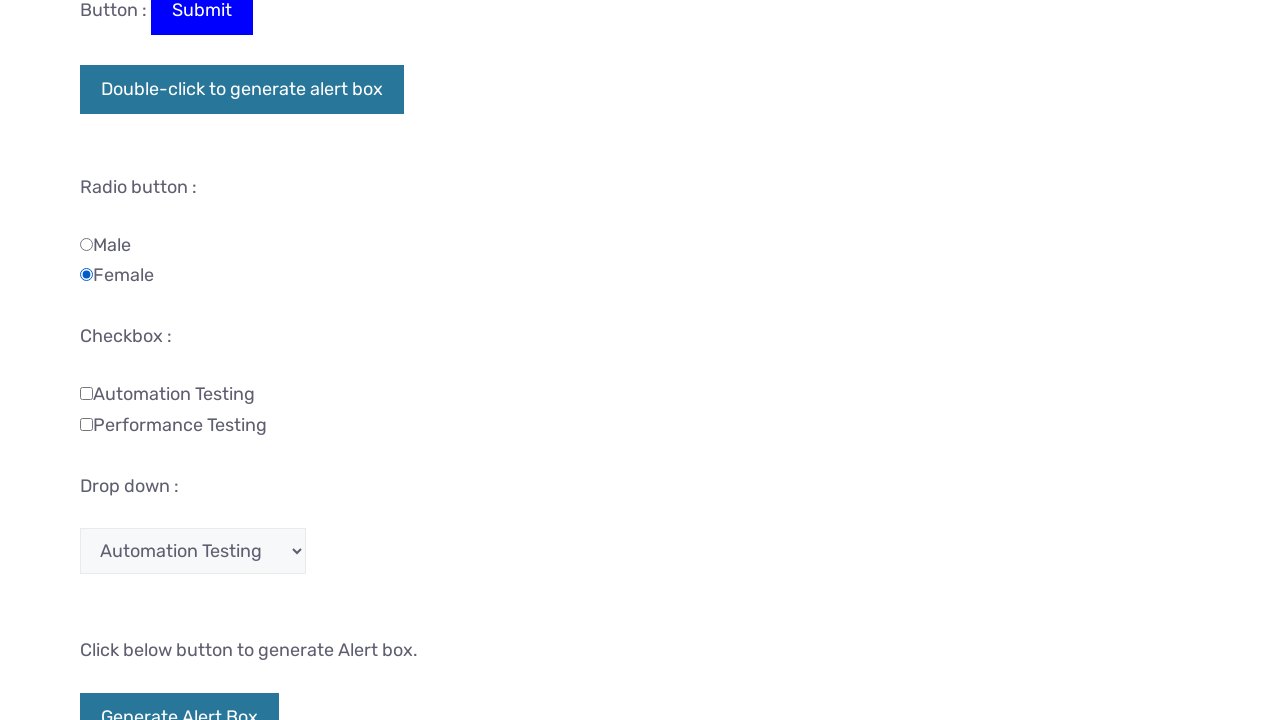

Checked the Automation checkbox at (86, 393) on input.Automation
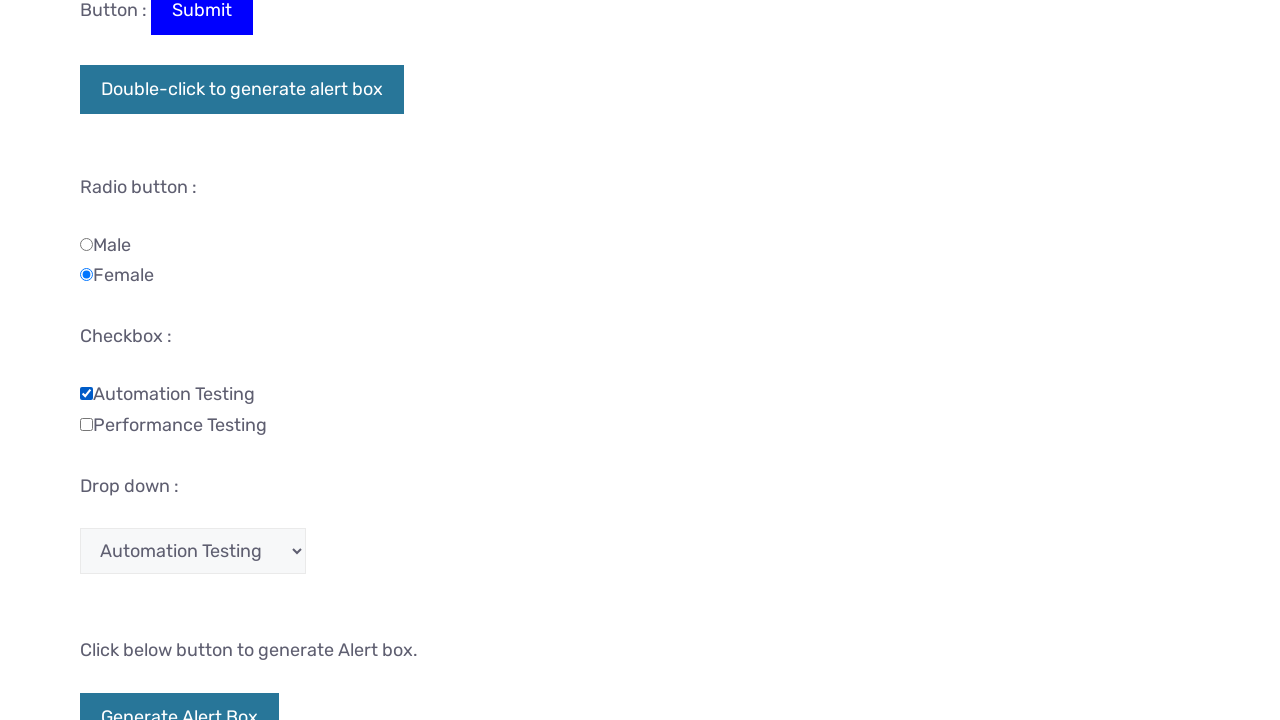

Selected 'Performance Testing' from dropdown on #testingDropdown
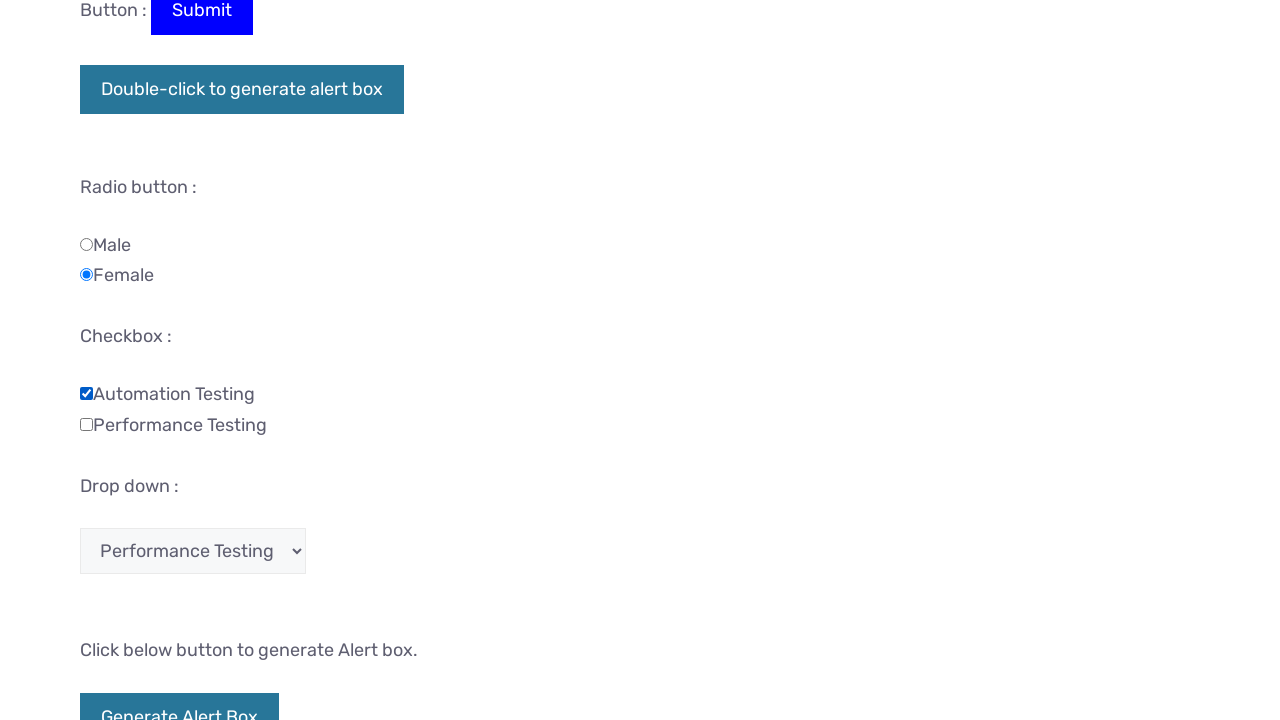

Dragged image element to target div at (280, 242)
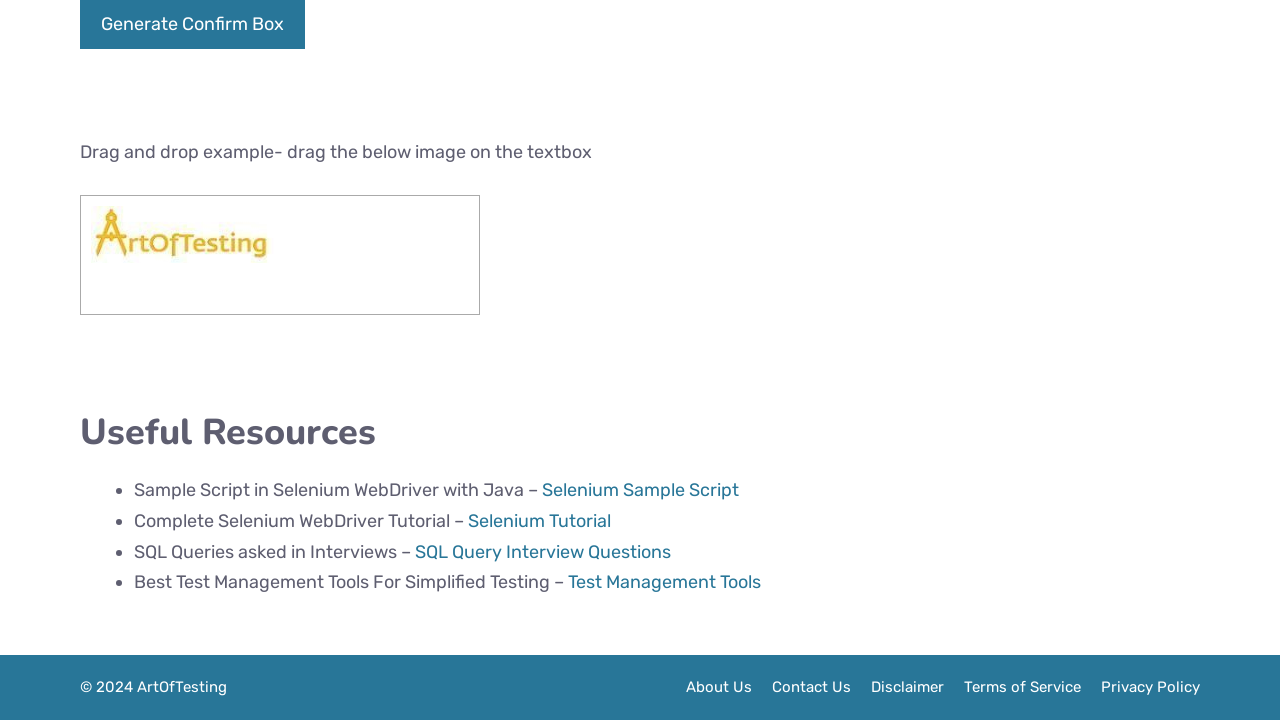

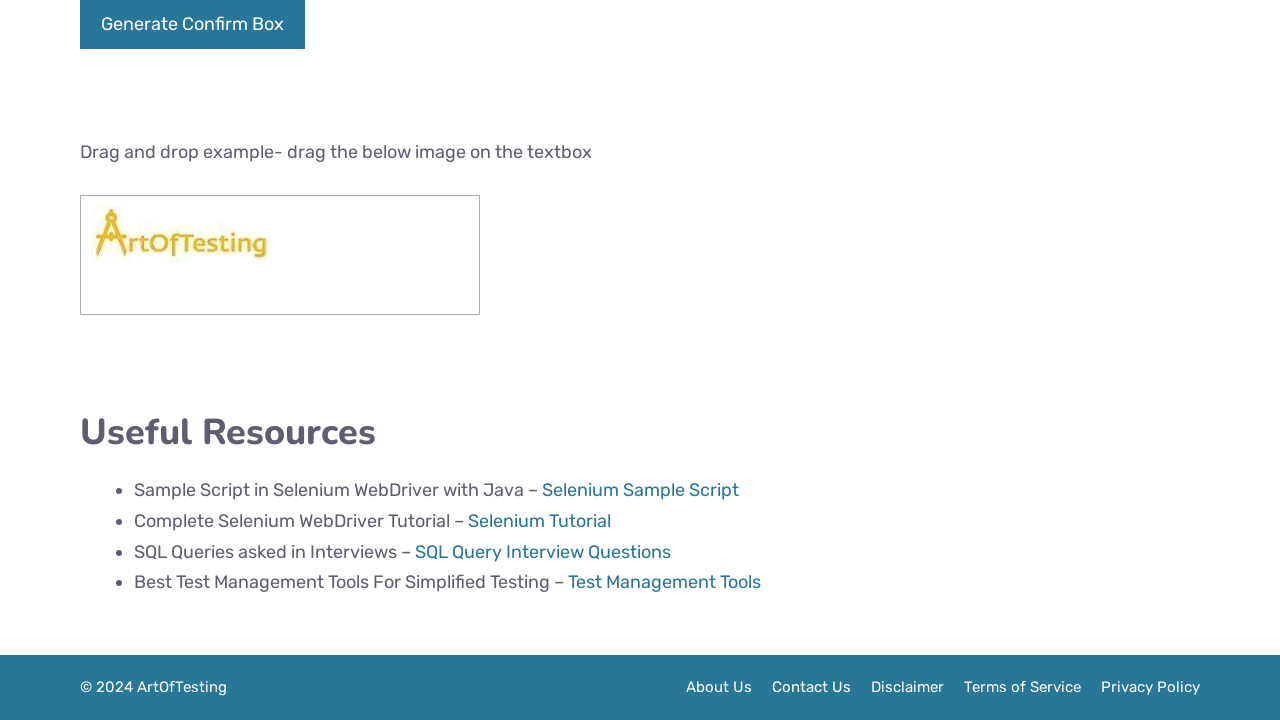